Navigates to a Korean gaming website's deck builder page and waits for it to load

Starting URL: https://uma.inven.co.kr/dataninfo/deckbuilder/

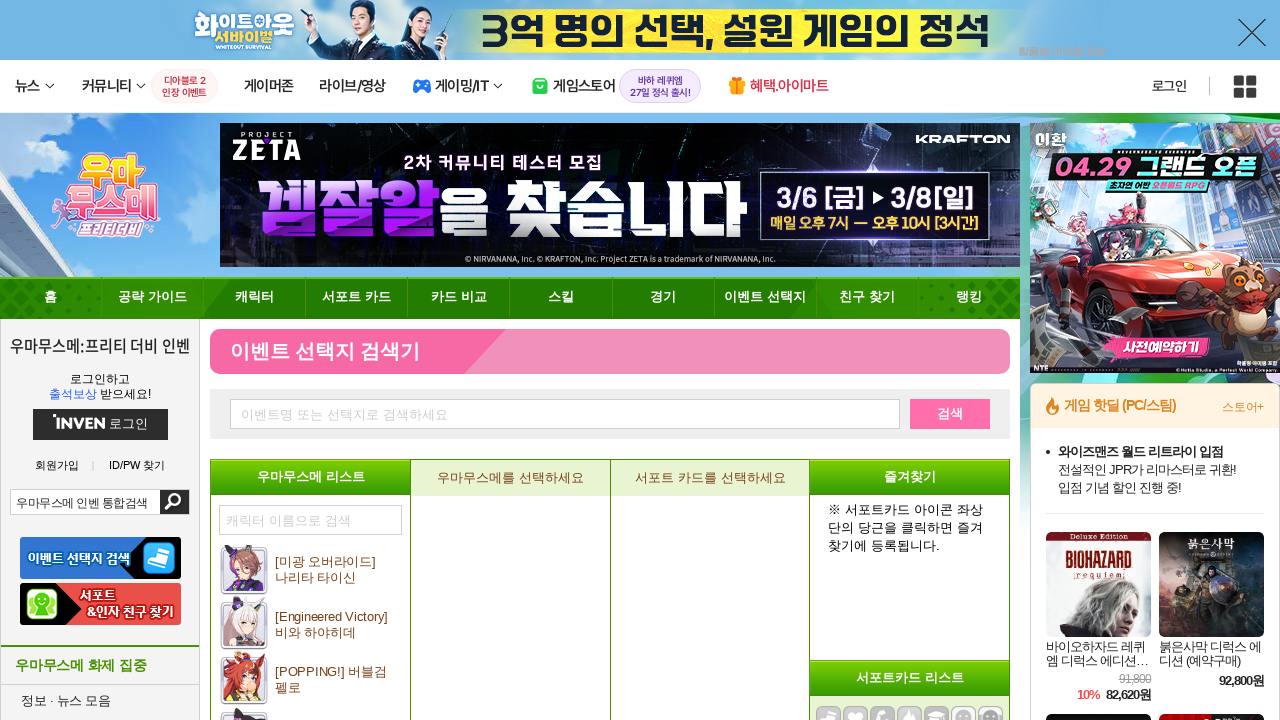

Waited for Korean gaming website deck builder page to load with networkidle state
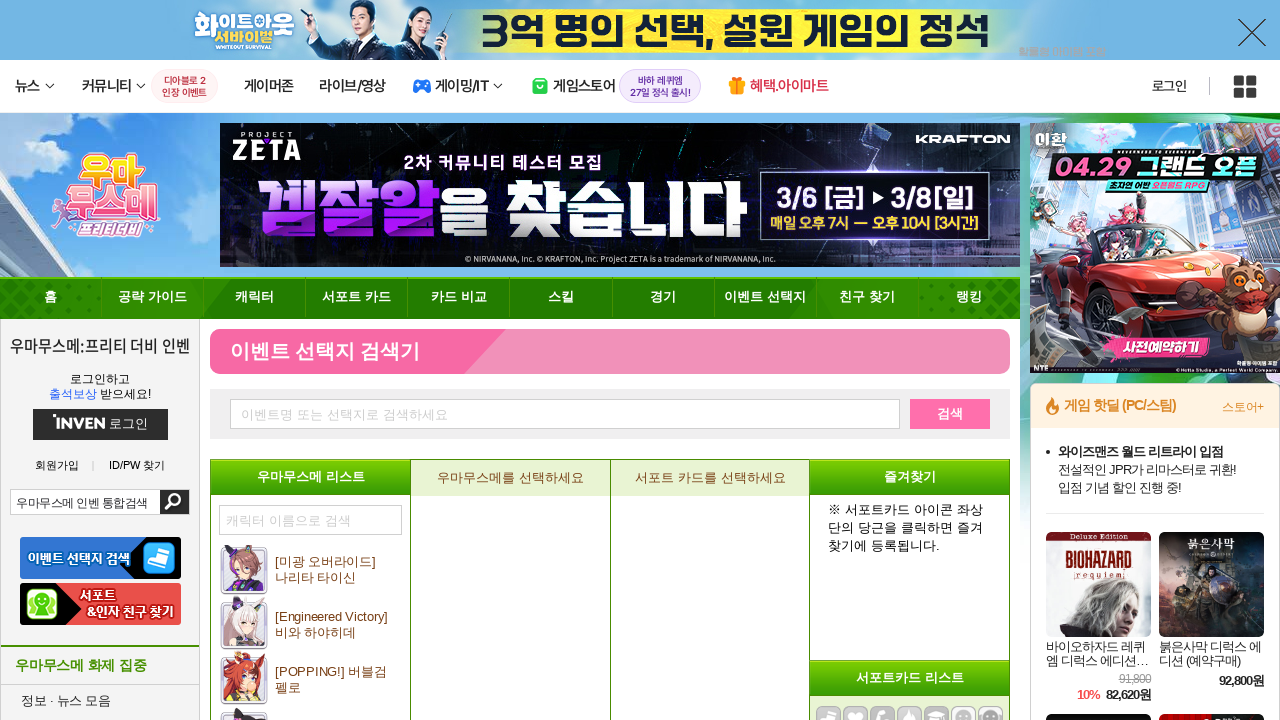

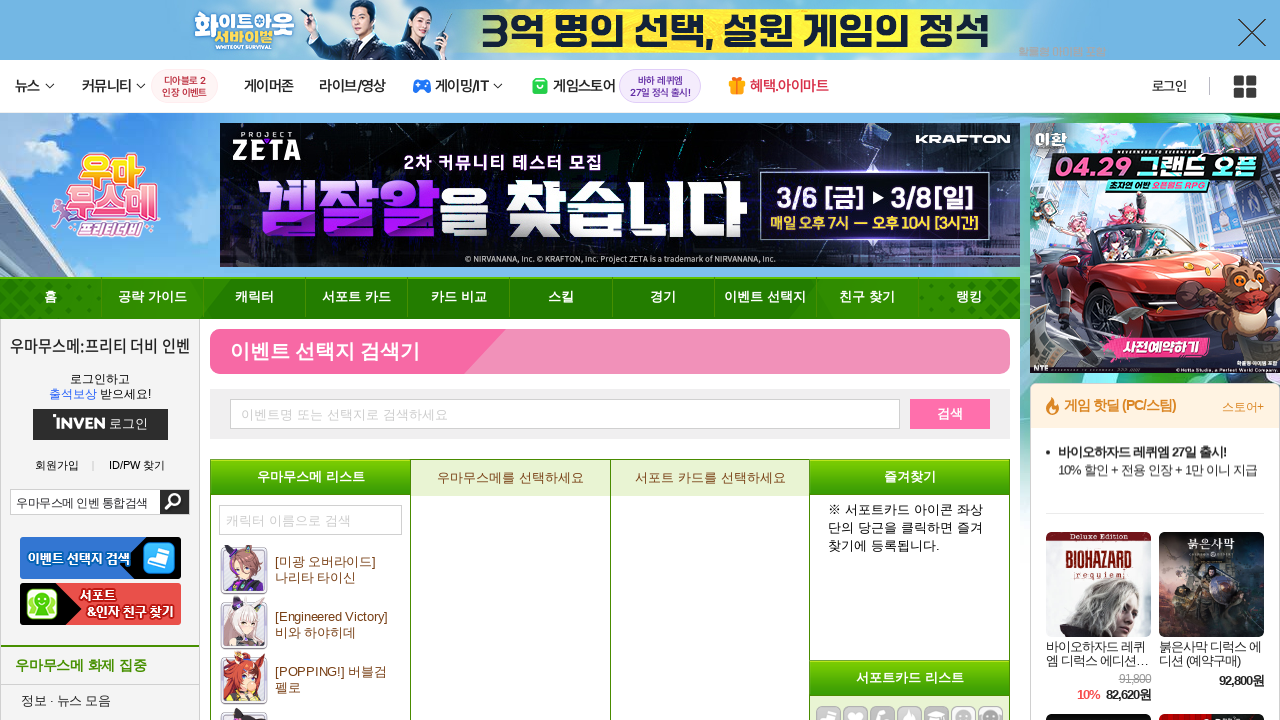